Tests flight booking form by selecting origin and destination airports and a departure date

Starting URL: https://rahulshettyacademy.com/dropdownsPractise/

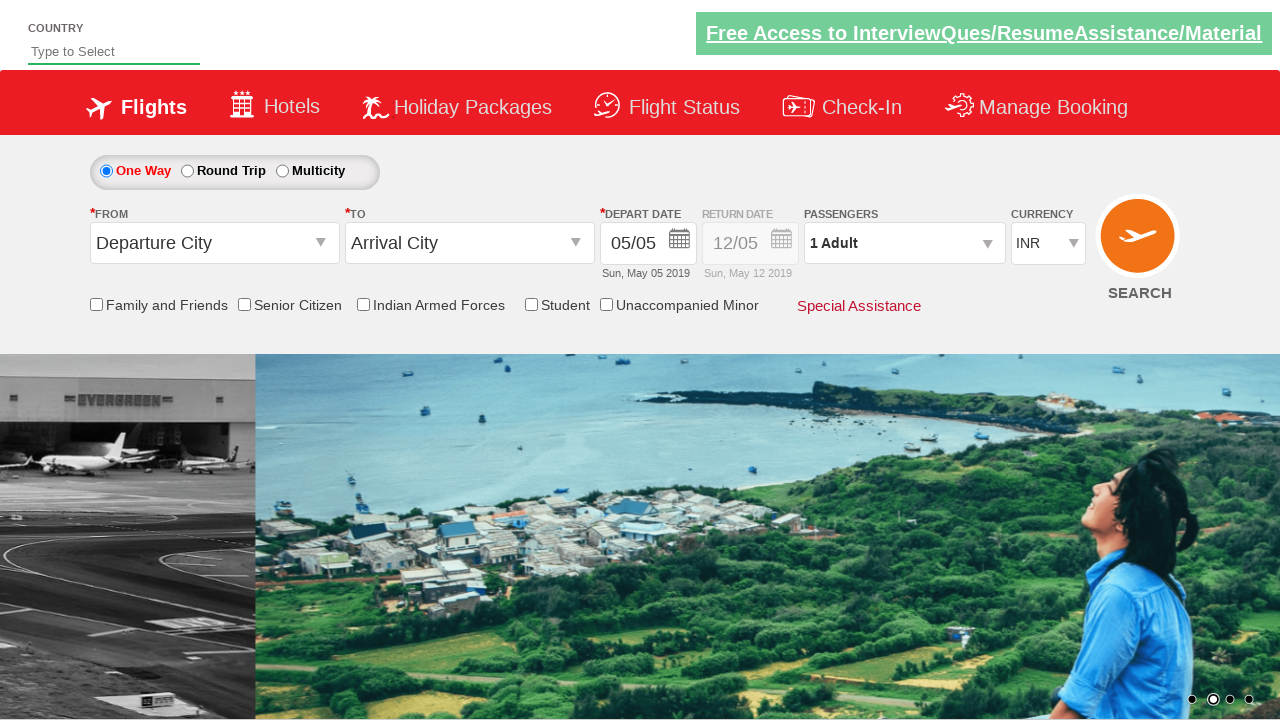

Clicked origin station dropdown at (214, 243) on #ctl00_mainContent_ddl_originStation1_CTXT
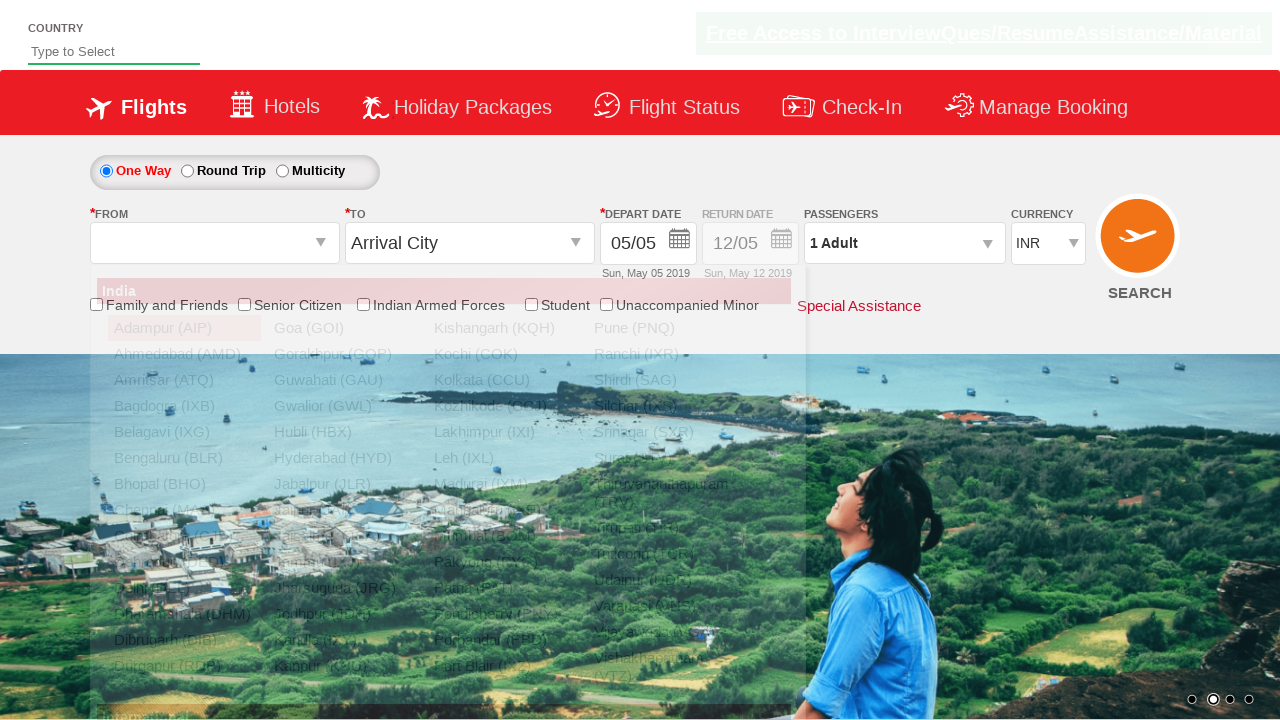

Selected COK (Cochin) as origin airport at (504, 354) on xpath=//a[@value='COK']
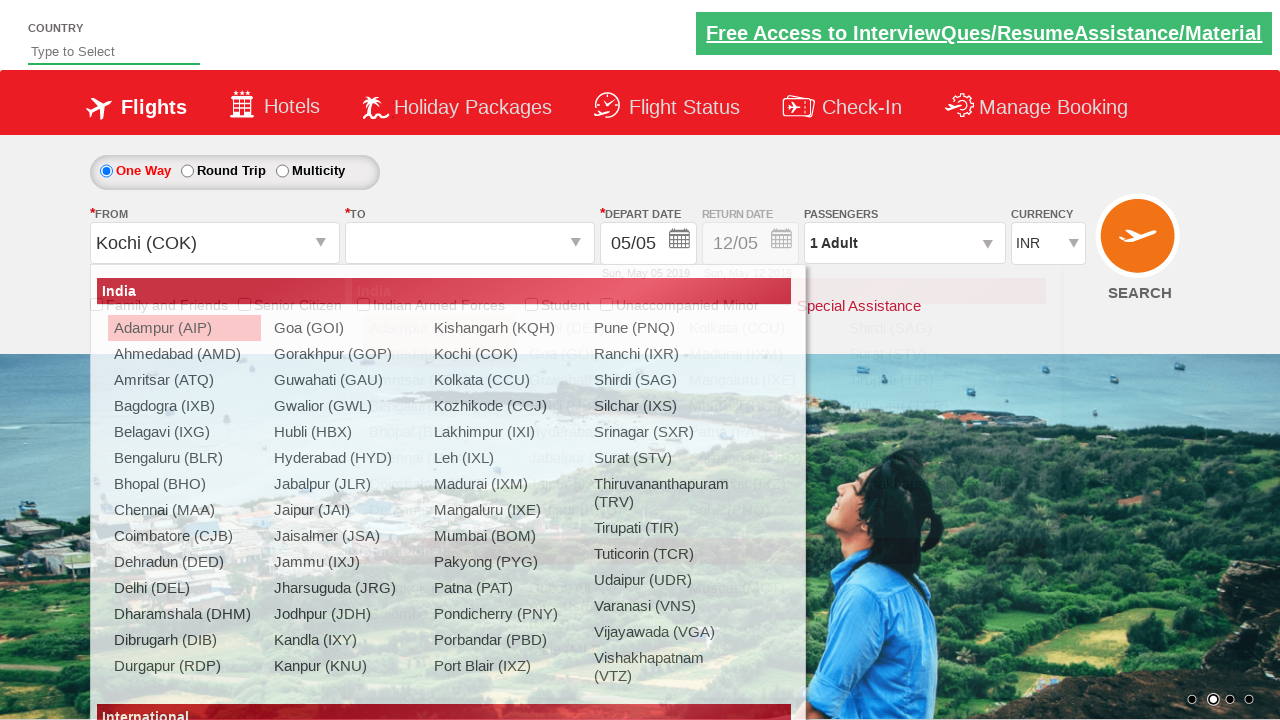

Waited for destination dropdown to be ready
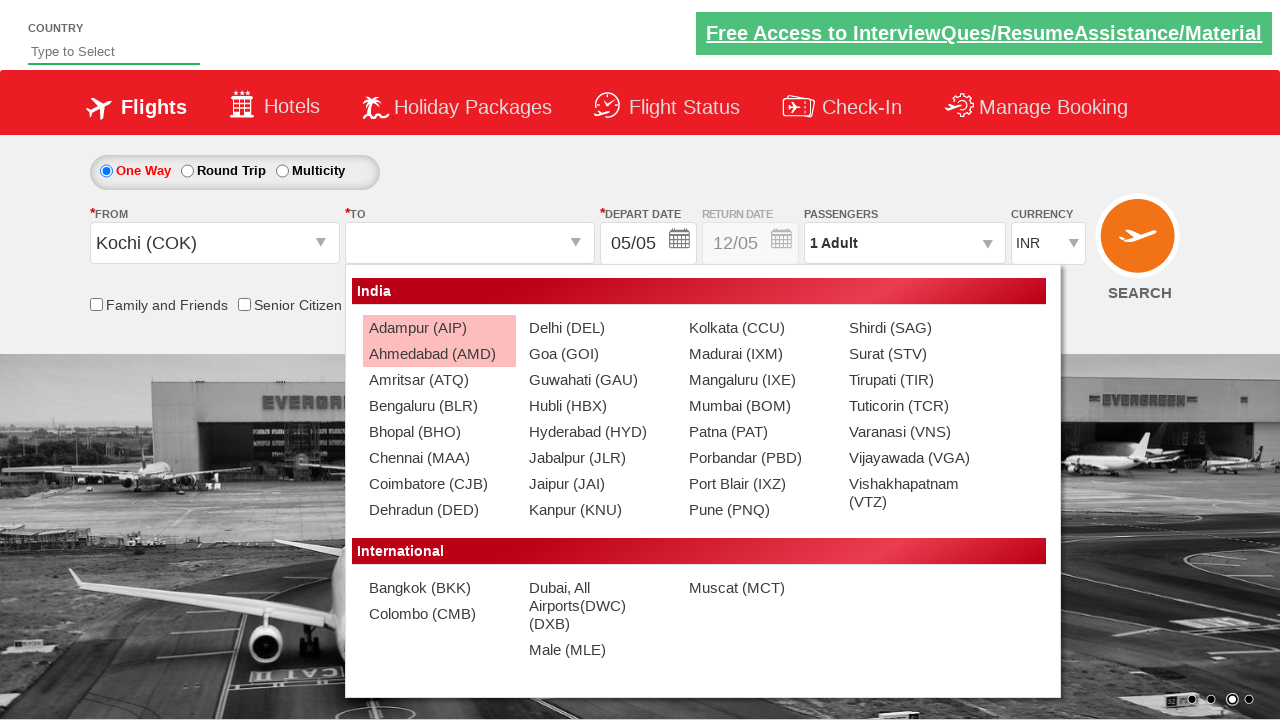

Selected HYD (Hyderabad) as destination airport at (599, 432) on (//a[@value='HYD'])[2]
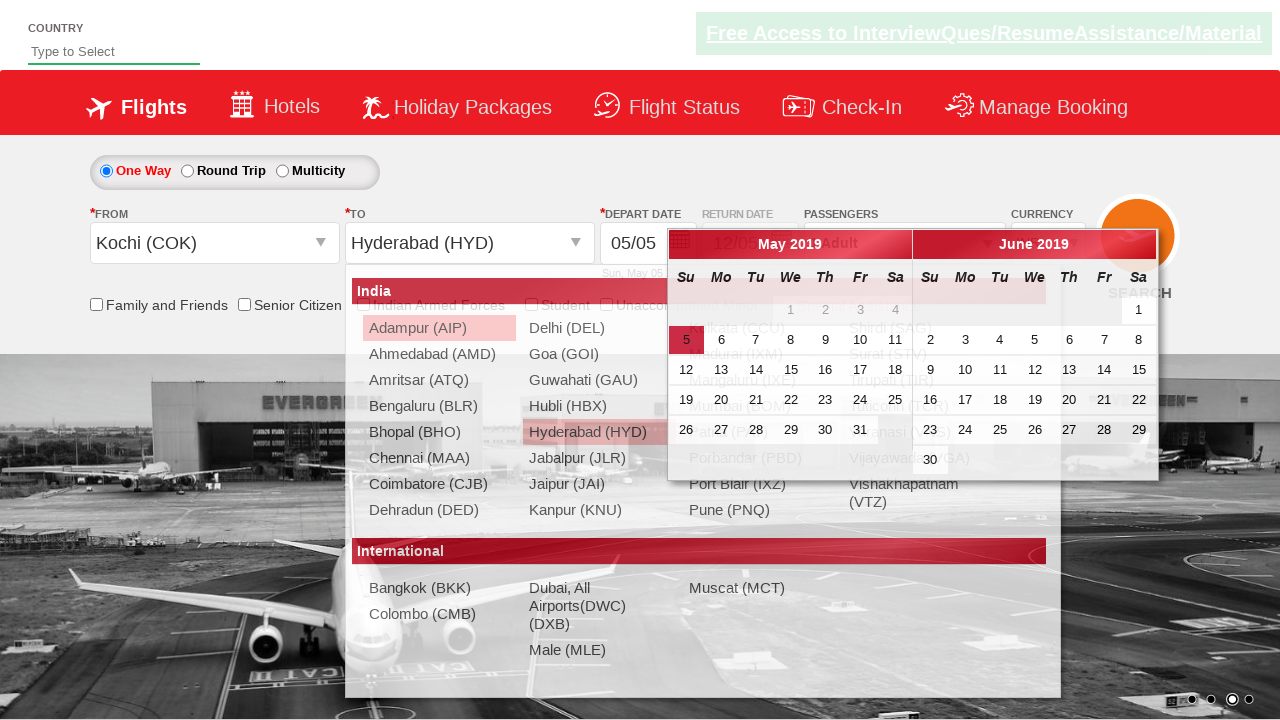

Selected departure date from calendar at (686, 340) on .ui-state-default.ui-state-active
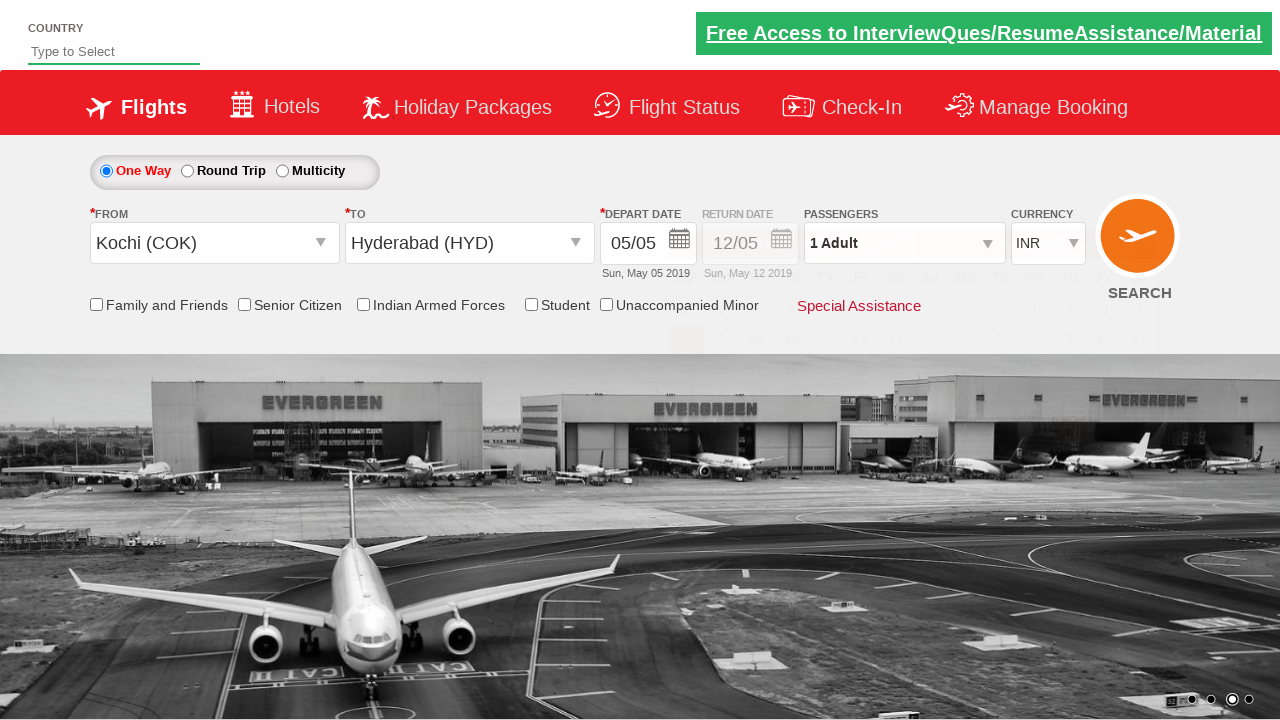

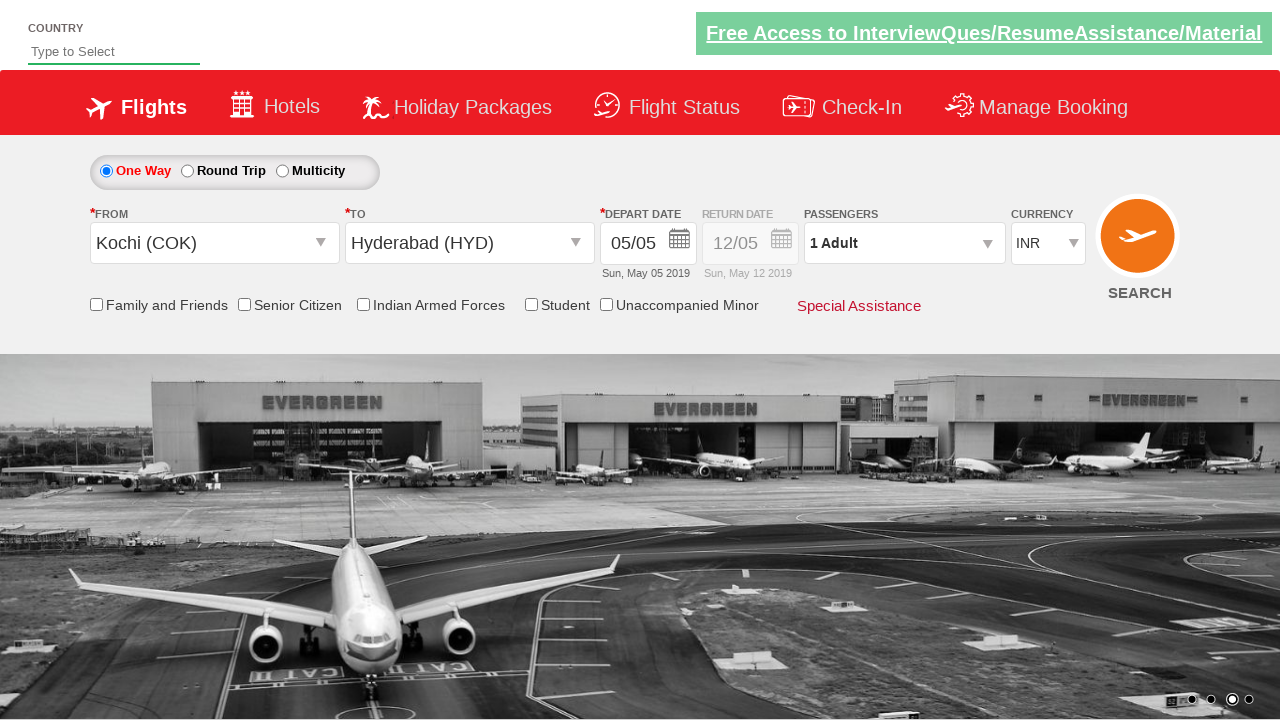